Tests jQuery UI draggable functionality by dragging an element to a new position within an iframe

Starting URL: https://jqueryui.com/draggable/

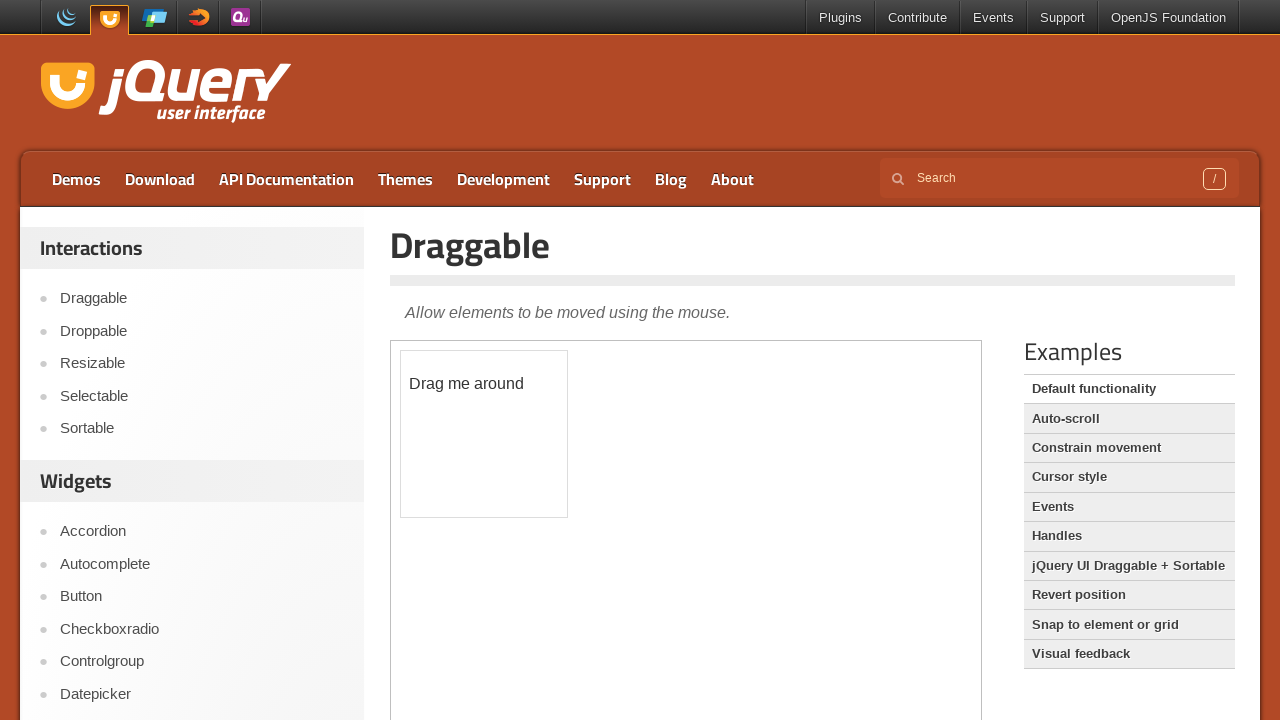

Located the demo iframe containing draggable element
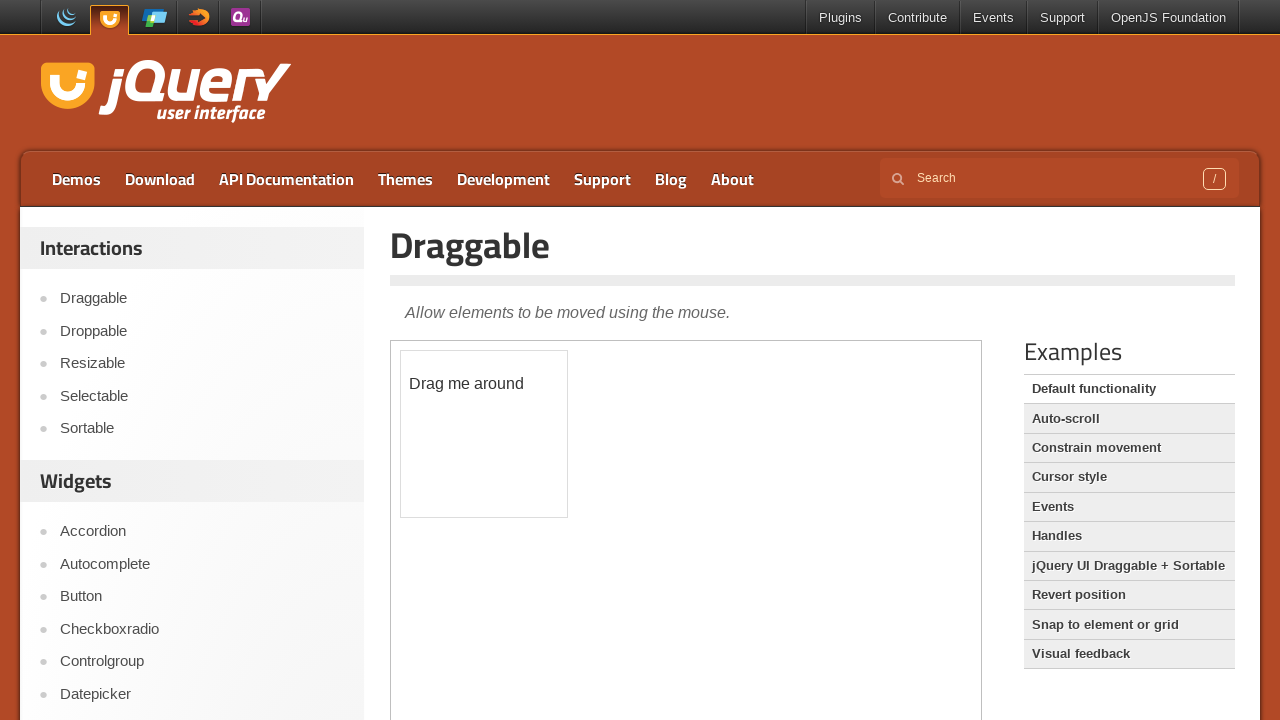

Located the draggable element with id 'draggable'
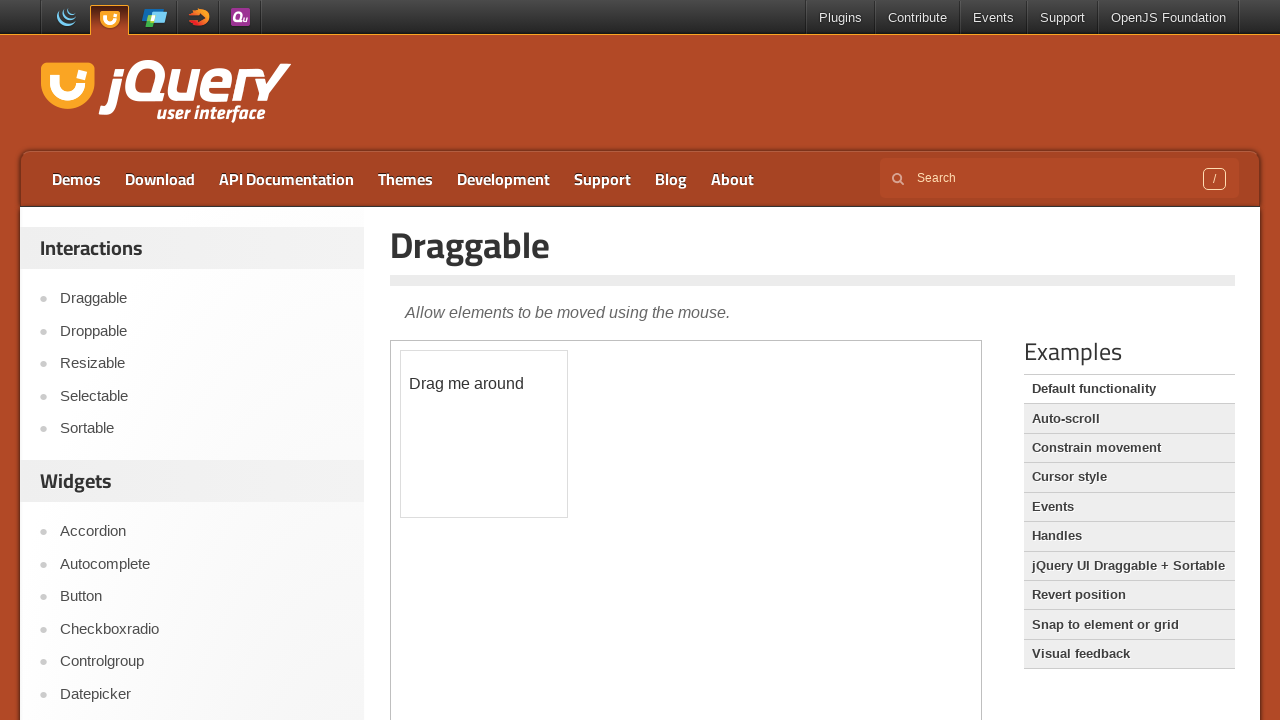

Dragged the element 20 pixels in x and y directions at (421, 371)
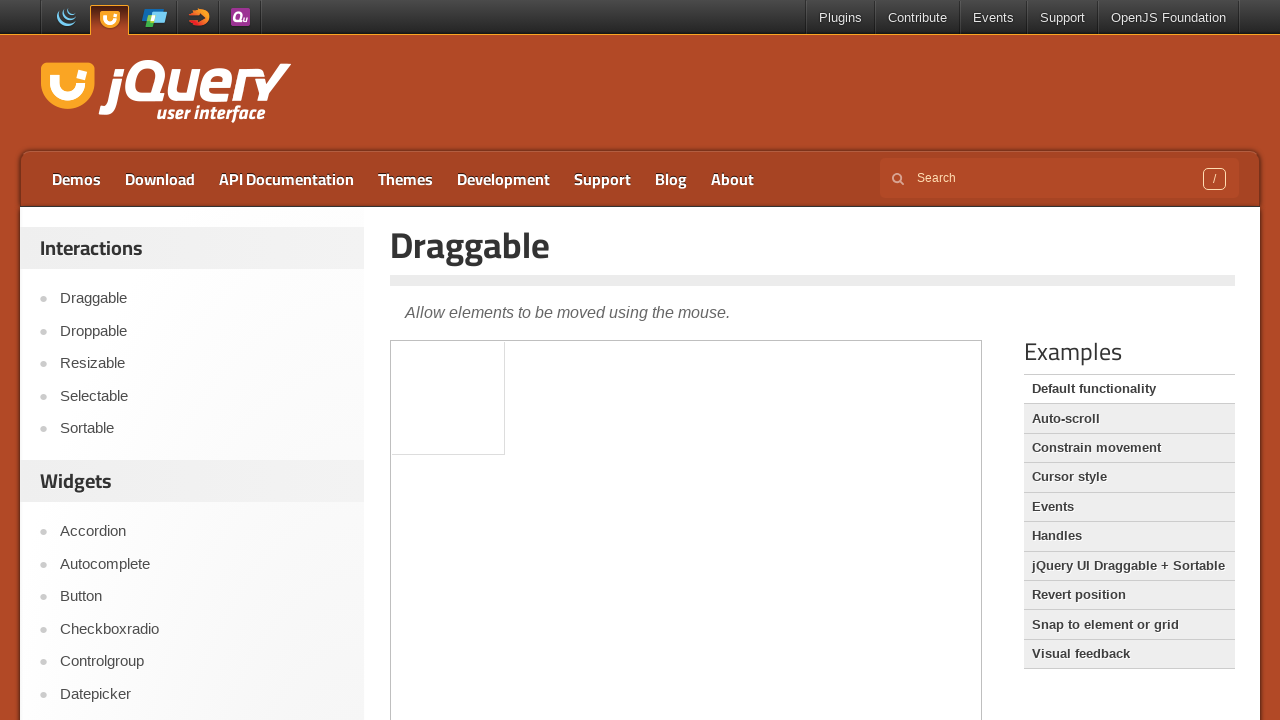

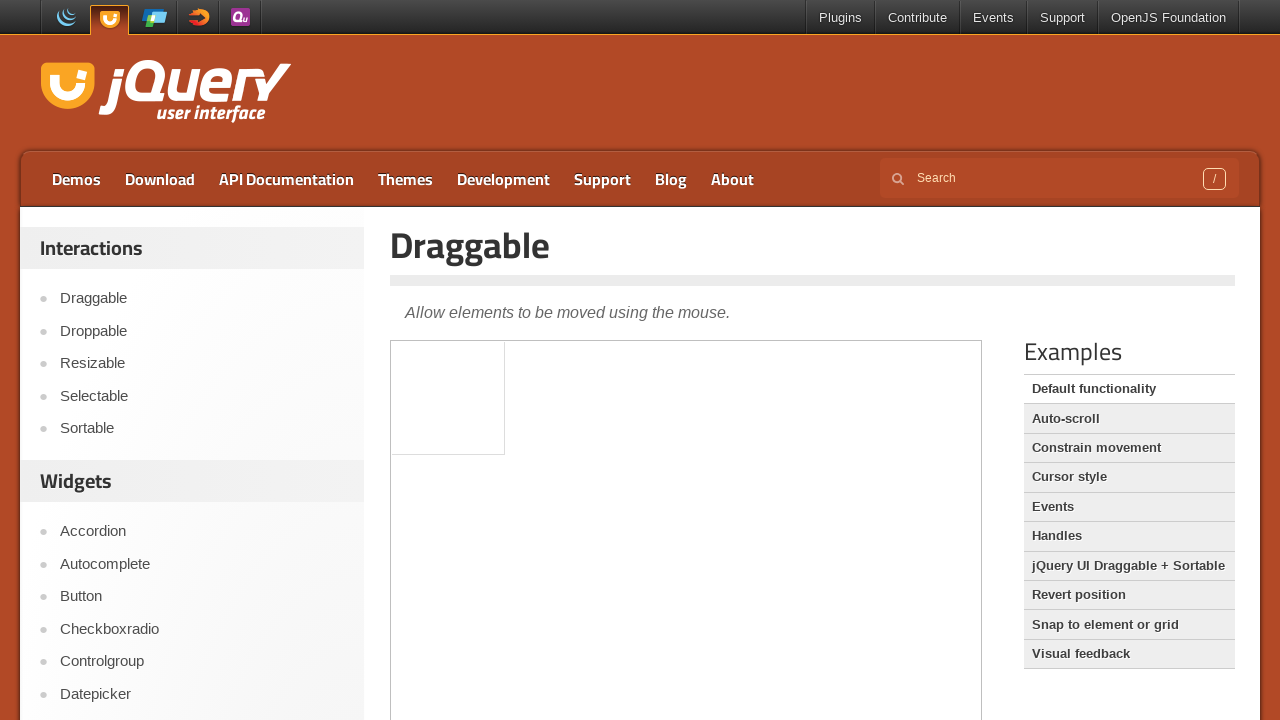